Tests iframe interaction by locating an iframe, clicking on a lifetime access link within it, and verifying text content inside the iframe.

Starting URL: https://rahulshettyacademy.com/AutomationPractice/

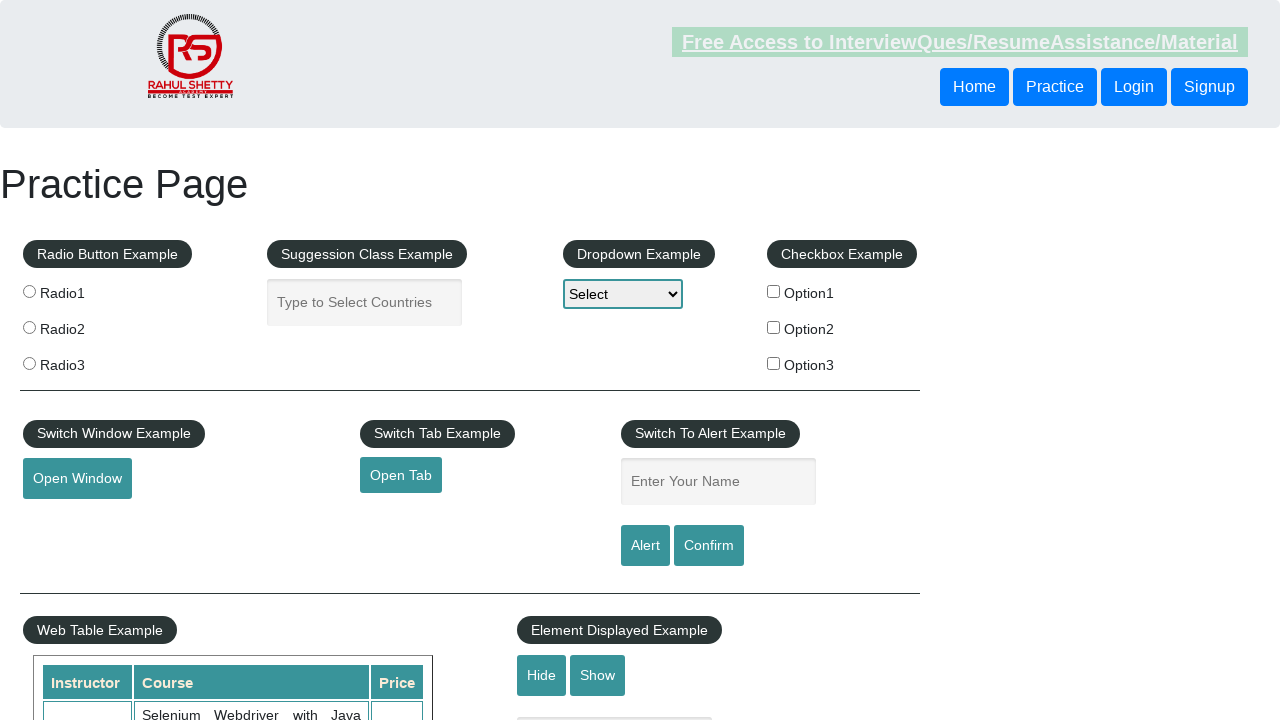

Located iframe with ID 'courses-iframe'
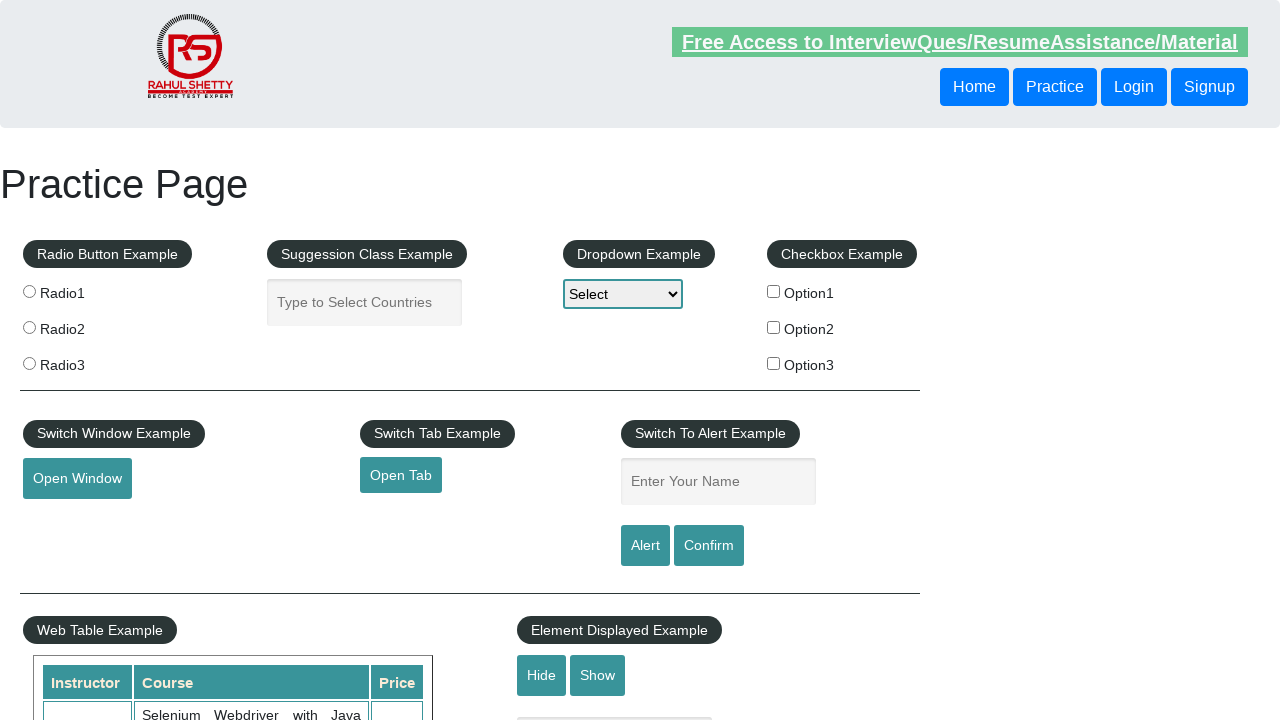

Clicked on lifetime access link within iframe at (307, 360) on #courses-iframe >> internal:control=enter-frame >> li a[href*='lifetime-access']
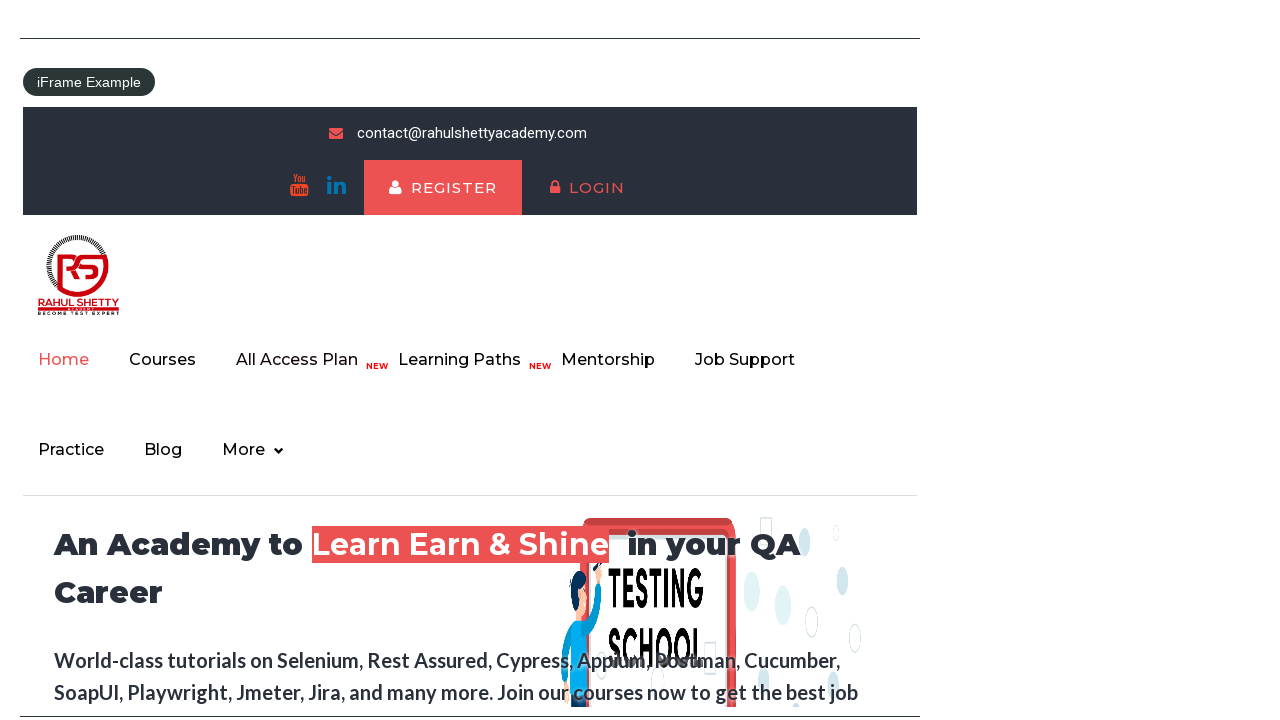

Retrieved text content from h2 element in iframe
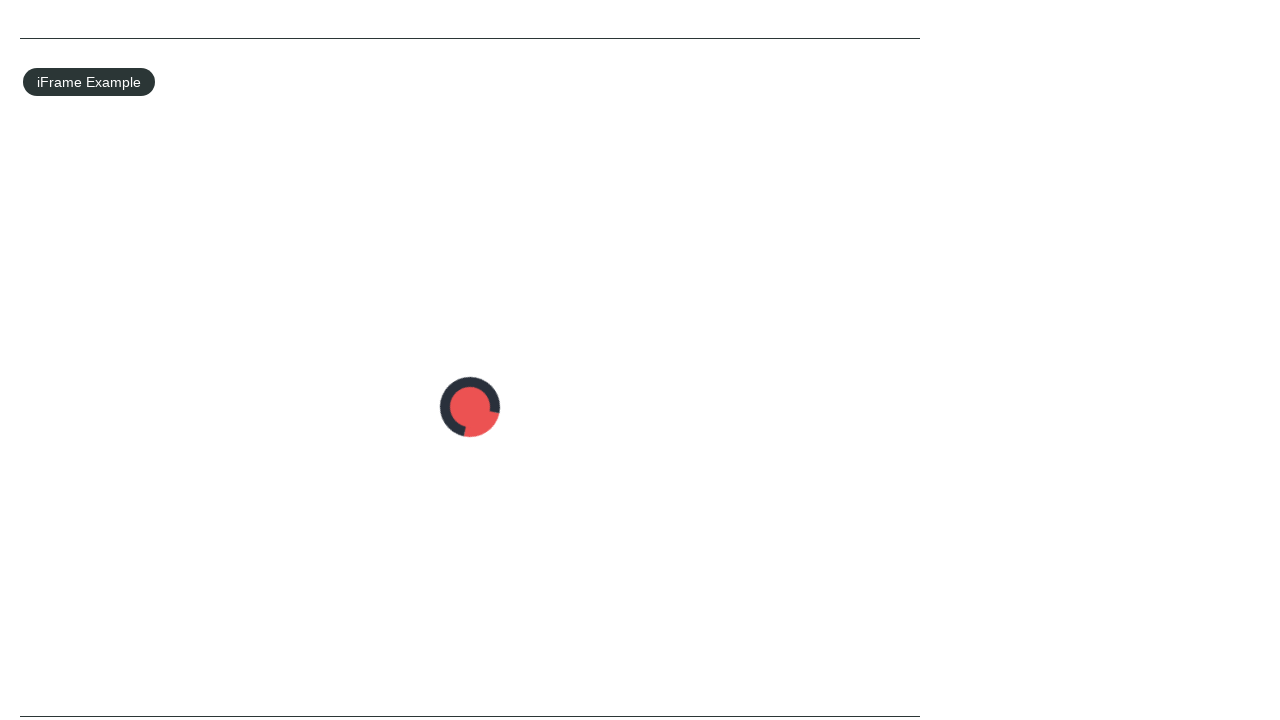

Printed second word from text content
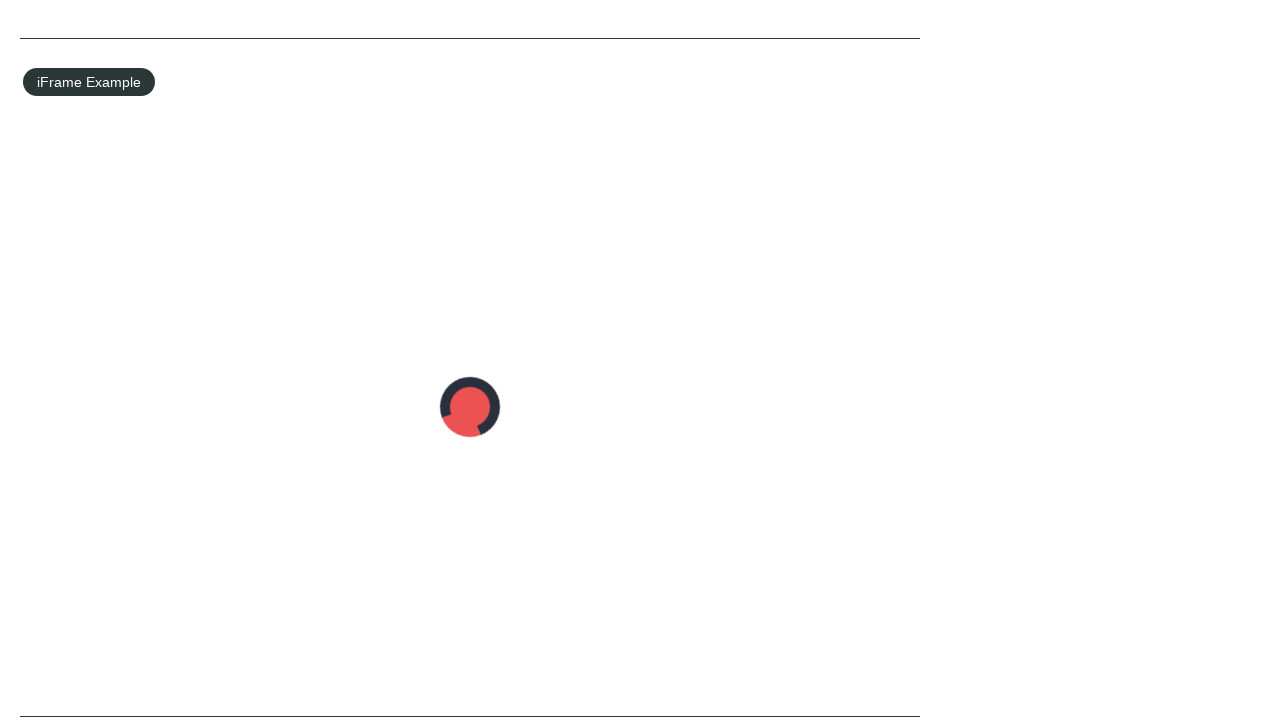

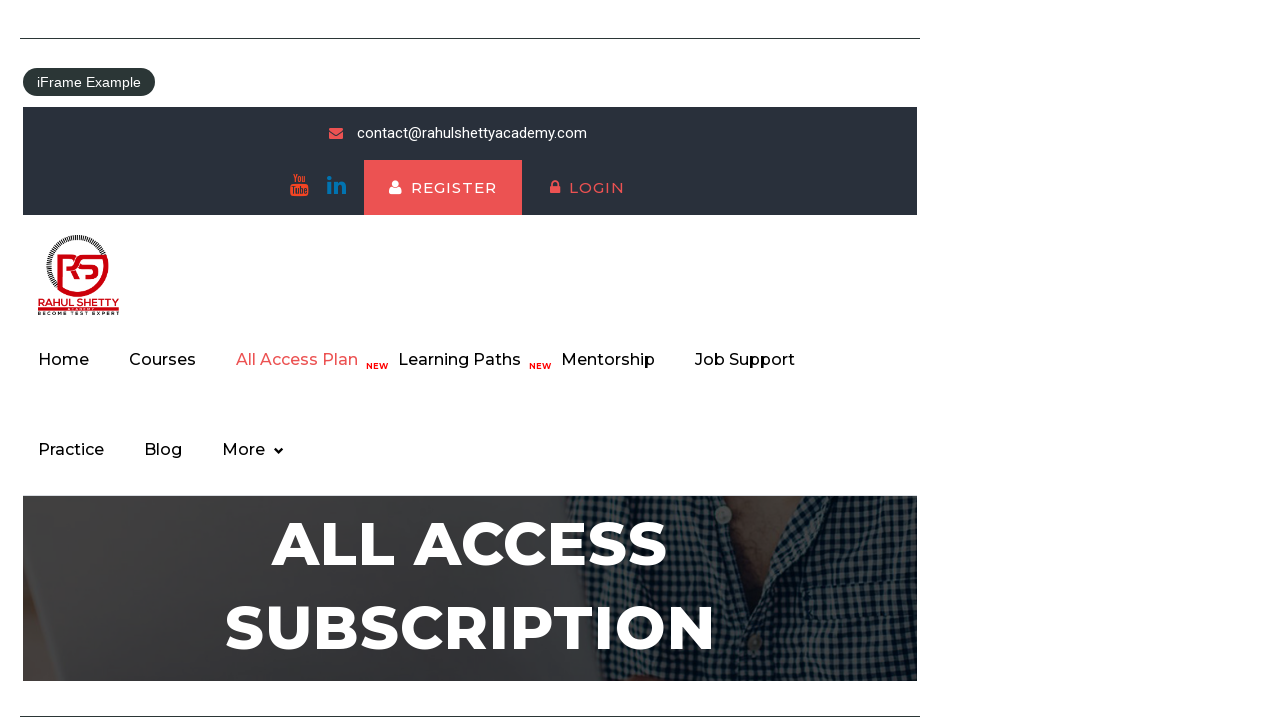